Tests window handling by opening a new window, switching to it, and switching back to the parent window

Starting URL: https://rahulshettyacademy.com/AutomationPractice/

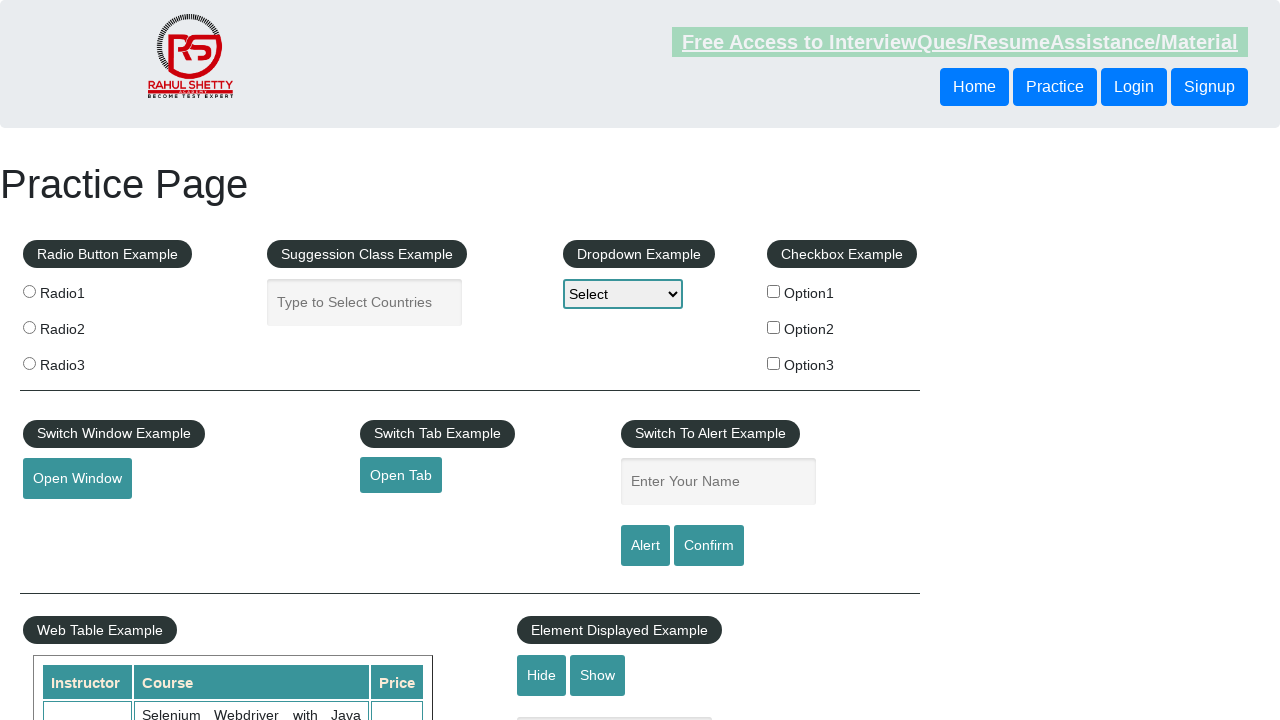

Clicked button to open new window at (77, 479) on #openwindow
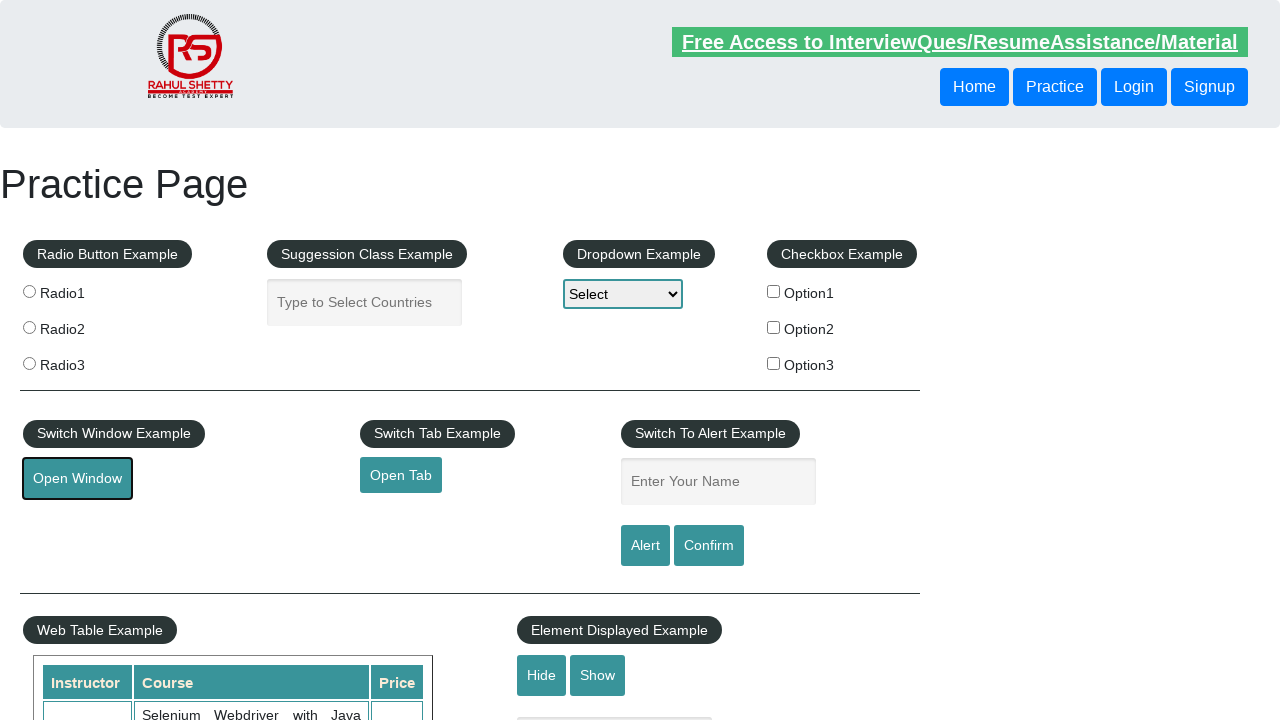

New window/tab opened and captured at (77, 479) on #openwindow
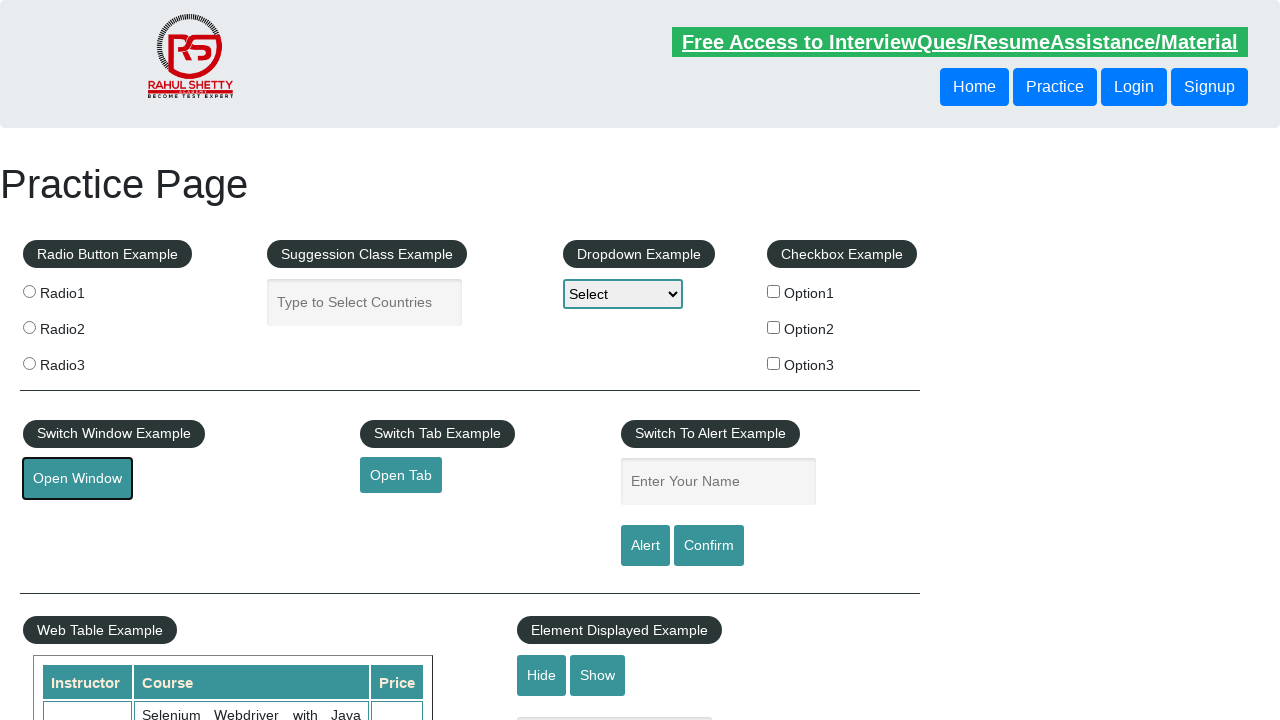

Switched to new window and waited for page load
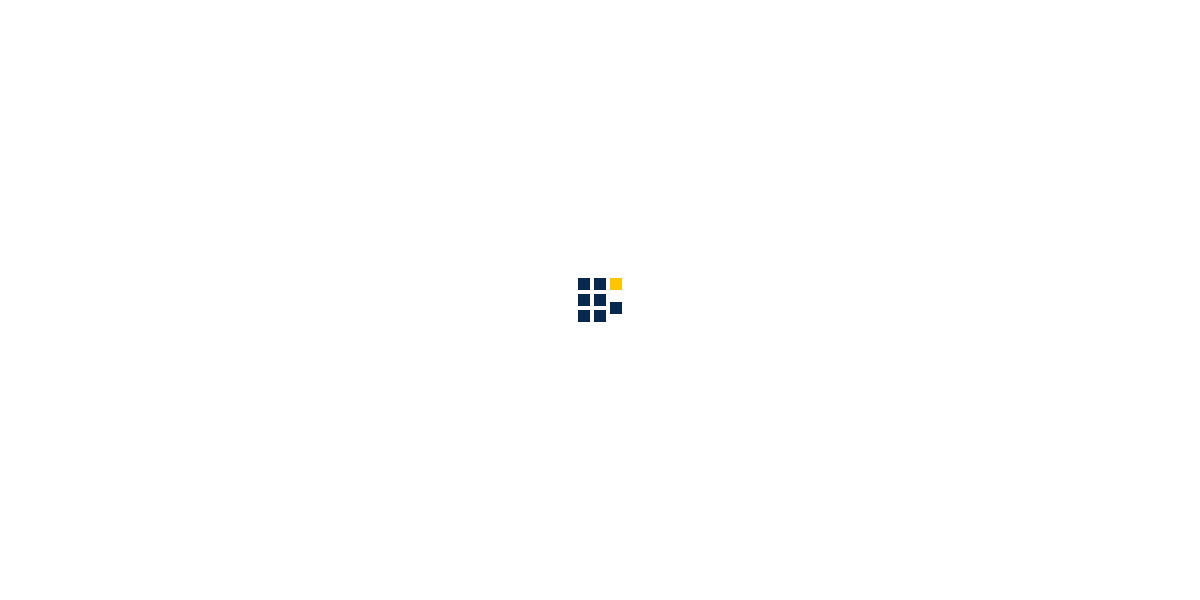

Retrieved child window title: QAClick Academy - A Testing Academy to Learn, Earn and Shine
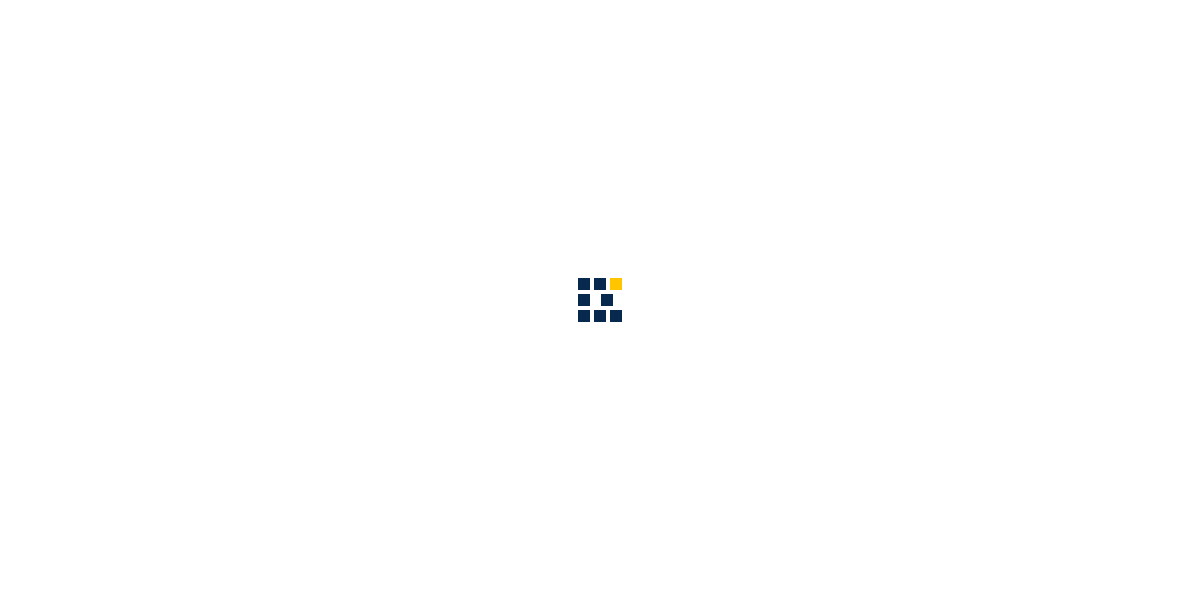

Closed child window
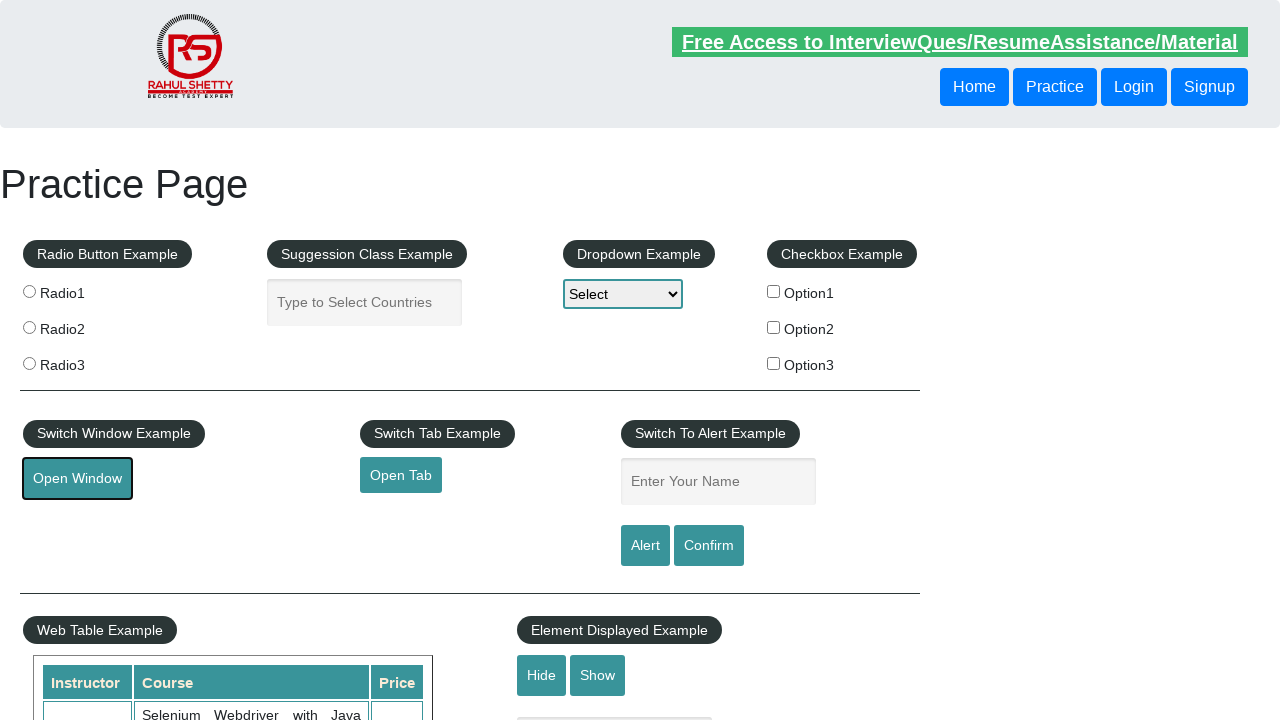

Retrieved parent window title: Practice Page
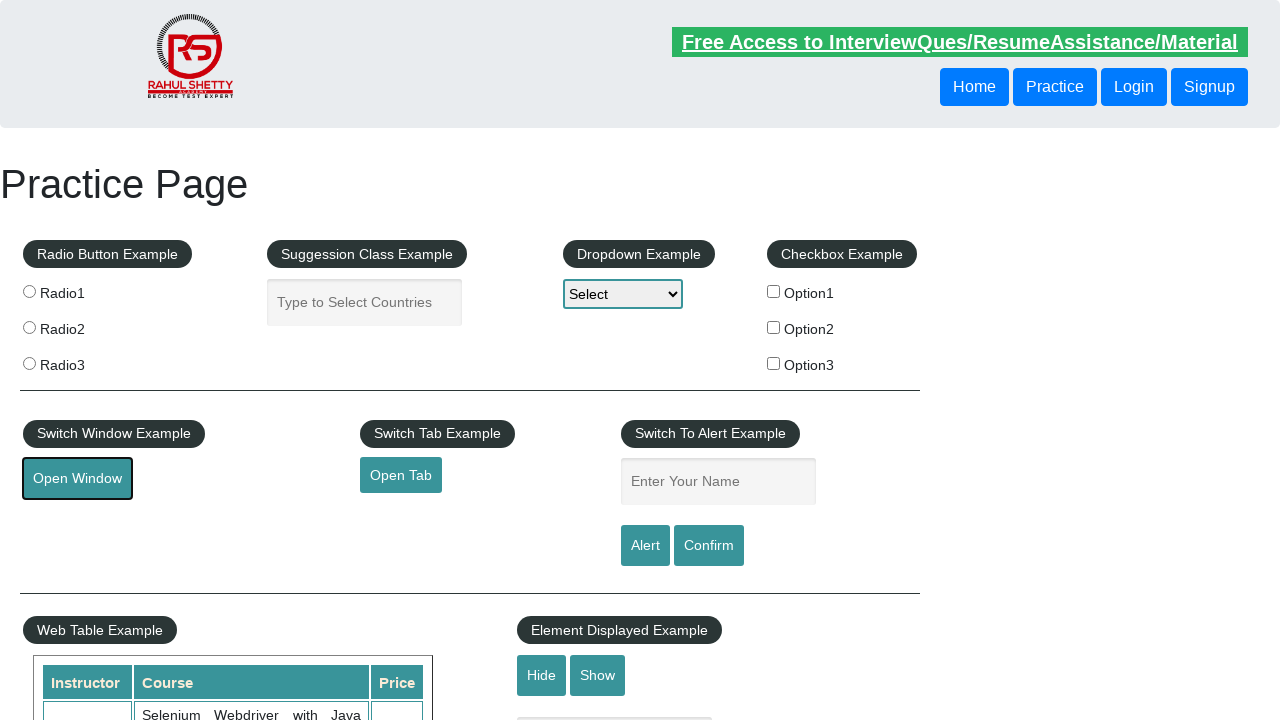

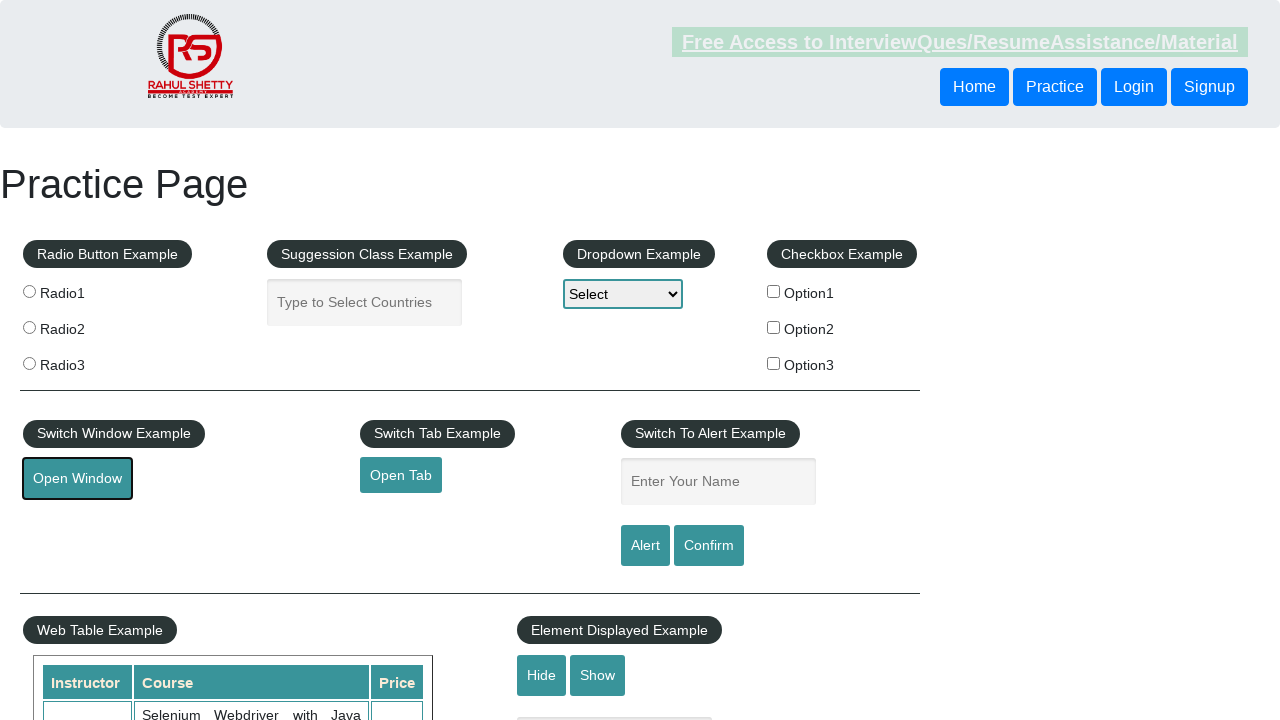